Tests mouse hover interaction on one page, then navigates to another page to test double-click and alert handling

Starting URL: https://rahulshettyacademy.com/AutomationPractice/

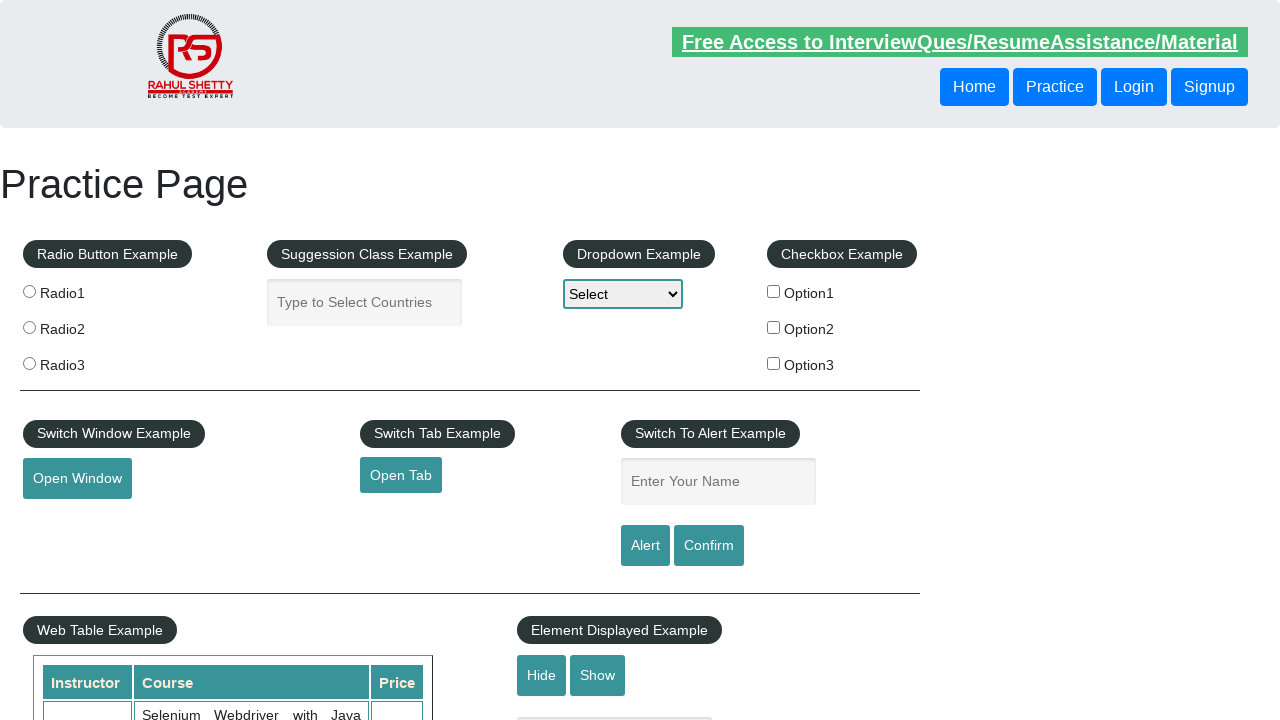

Scrolled to mouse hover element into view
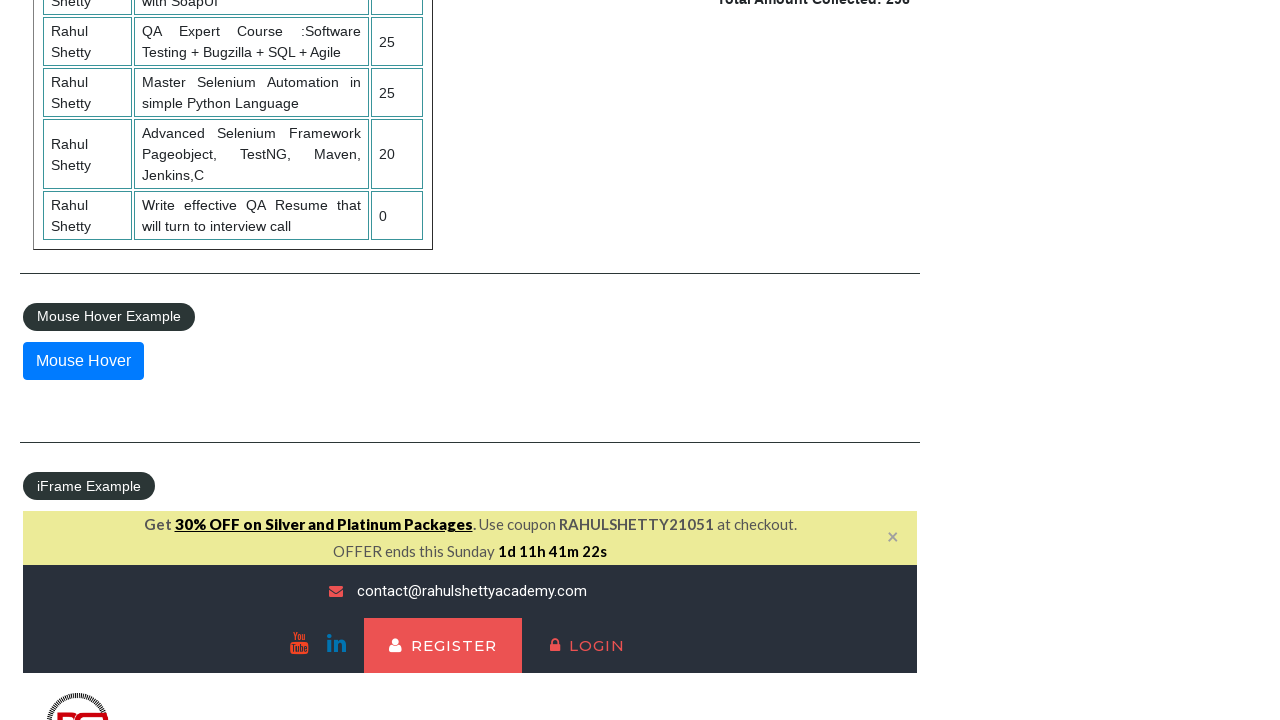

Hovered over the mouse hover element at (83, 361) on #mousehover
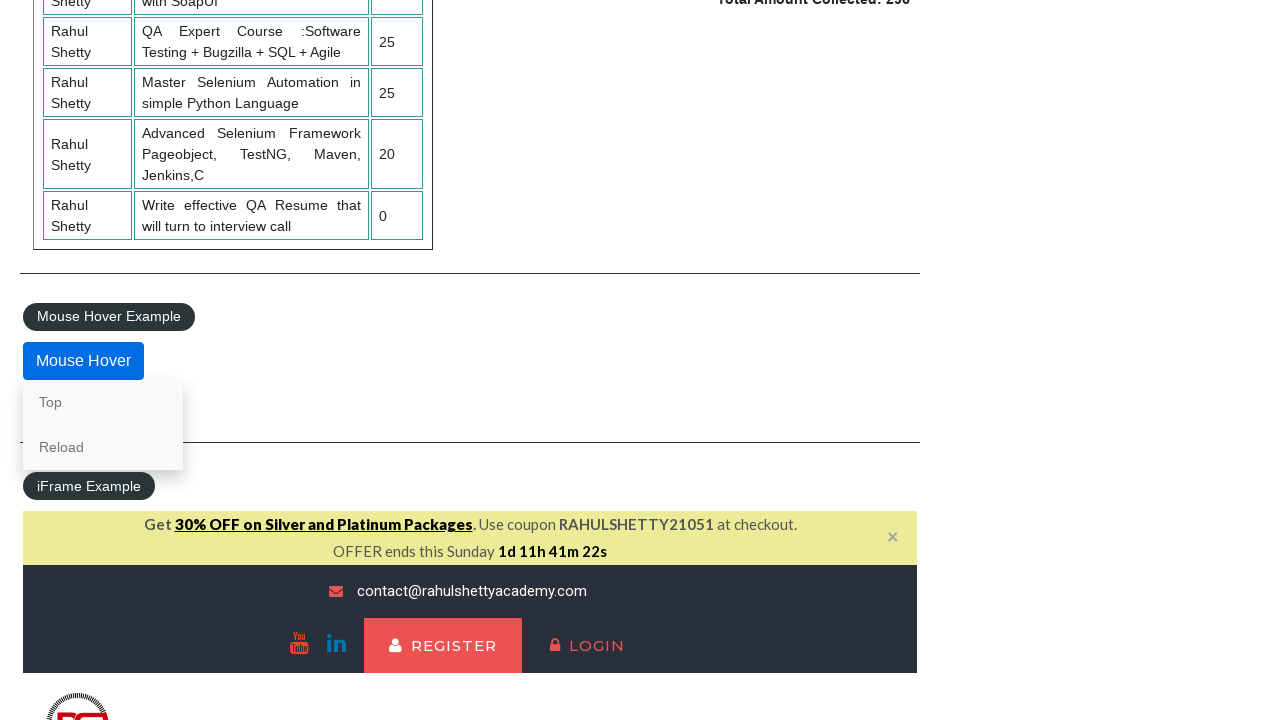

Clicked on 'Top' link from hover menu at (103, 402) on a:text('Top')
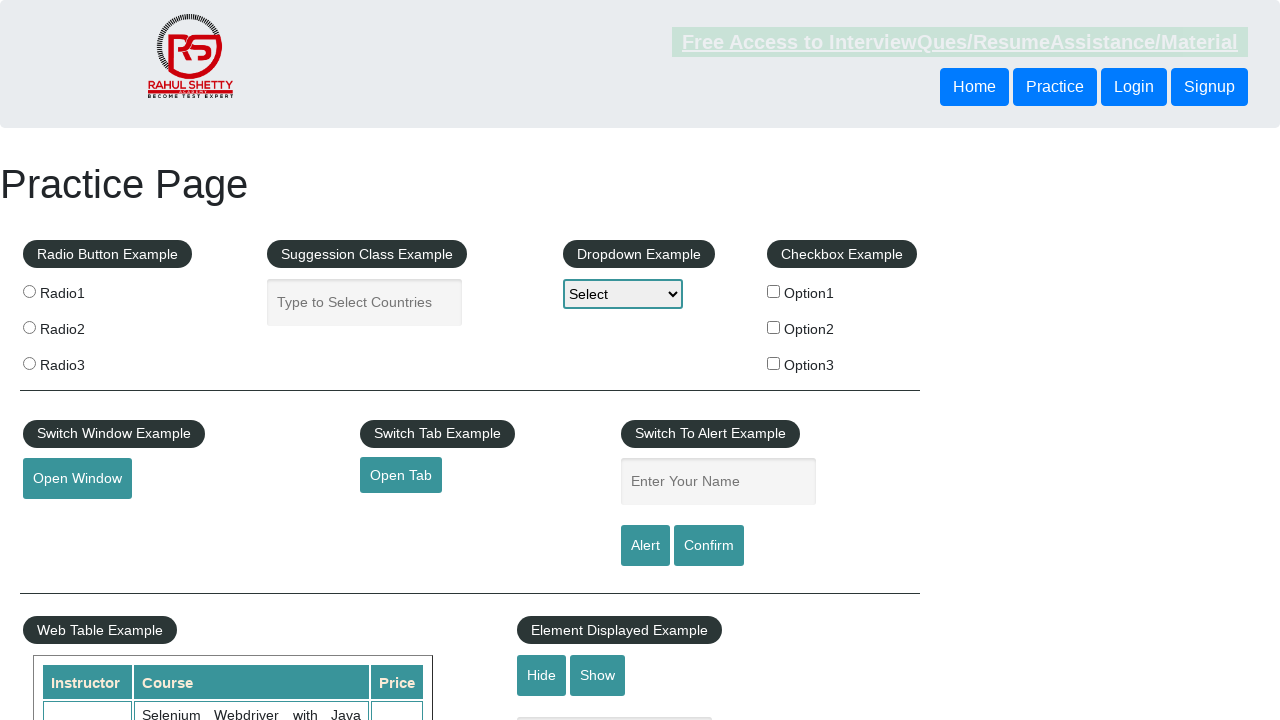

Navigated to blog page for alert testing
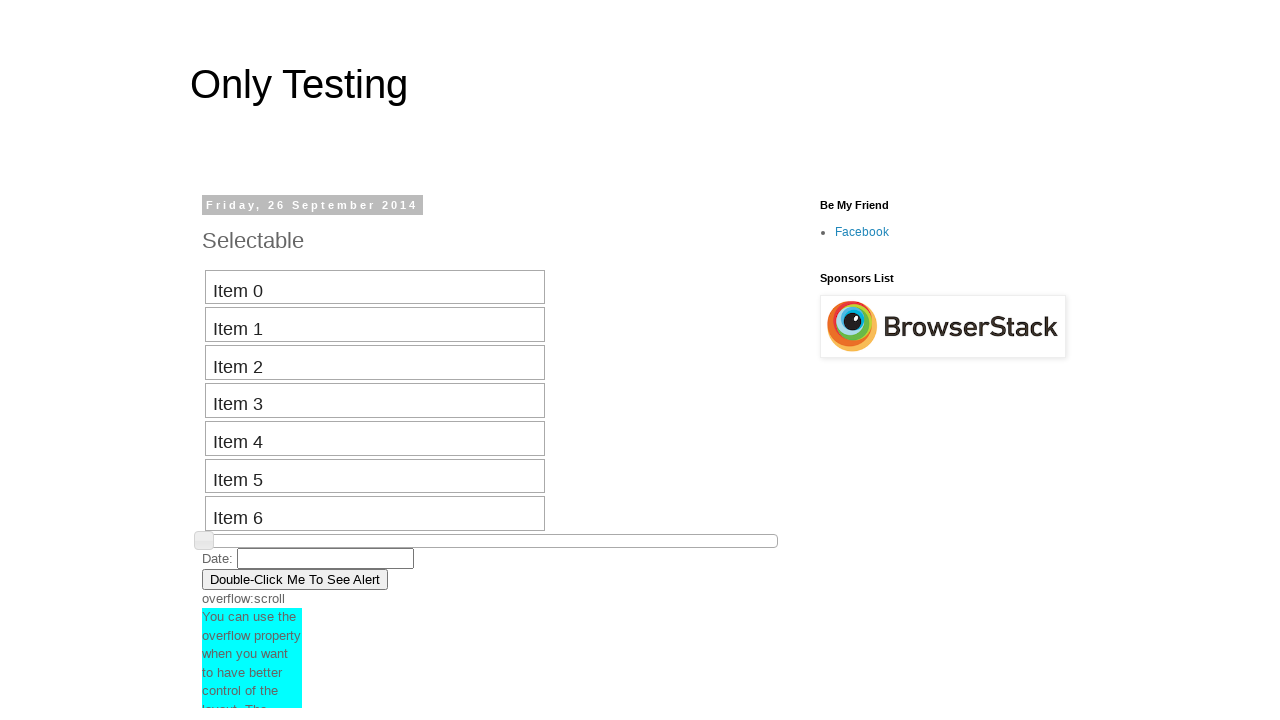

Double-clicked button to trigger alert at (295, 579) on button
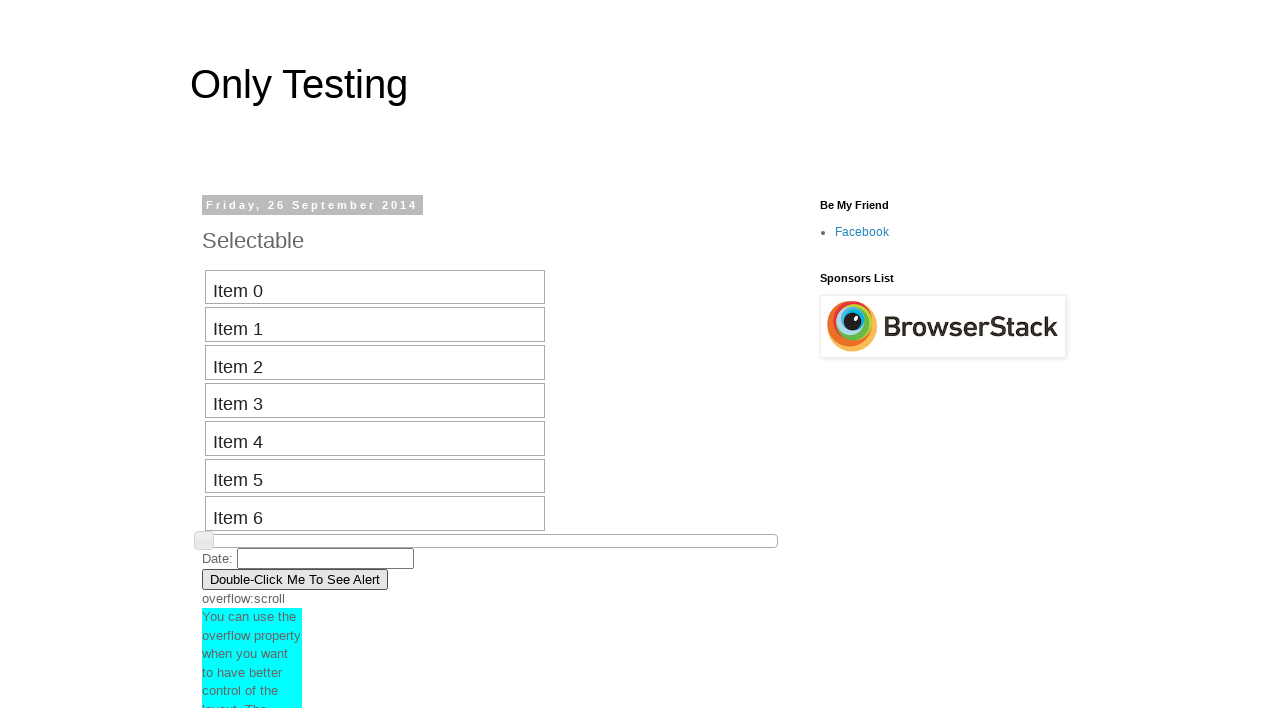

Set up alert dialog handler to accept dialogs
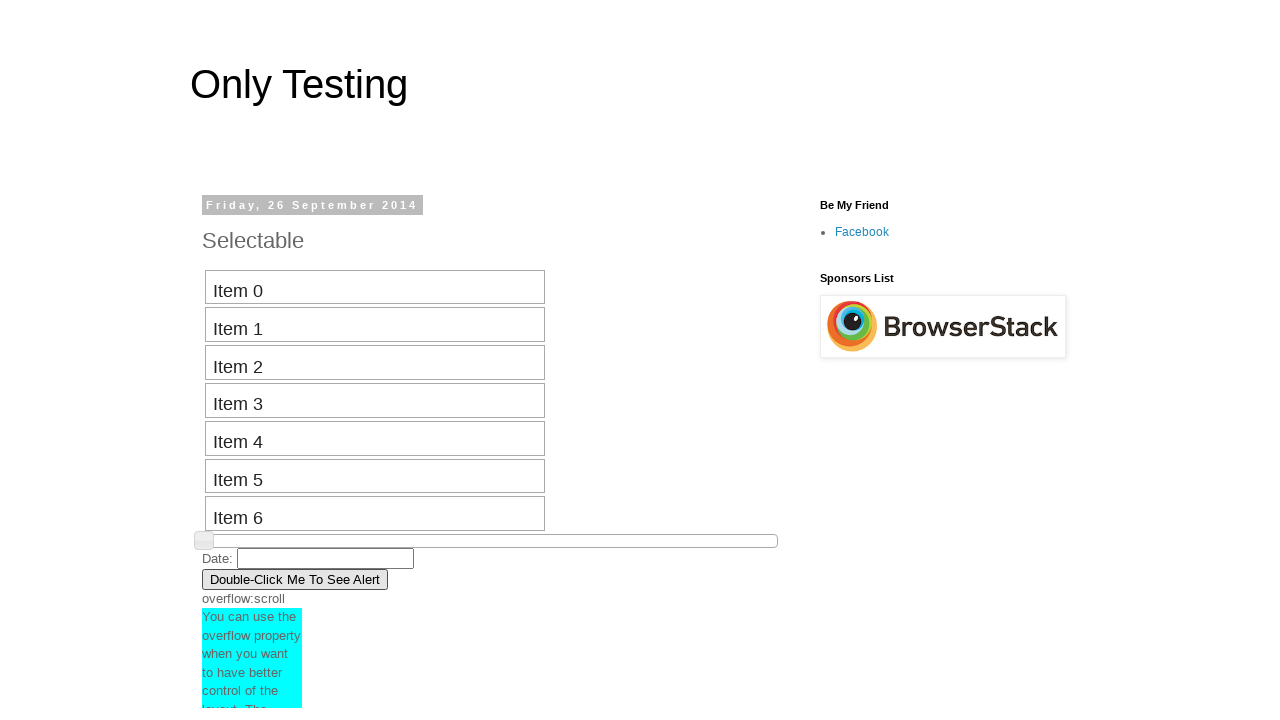

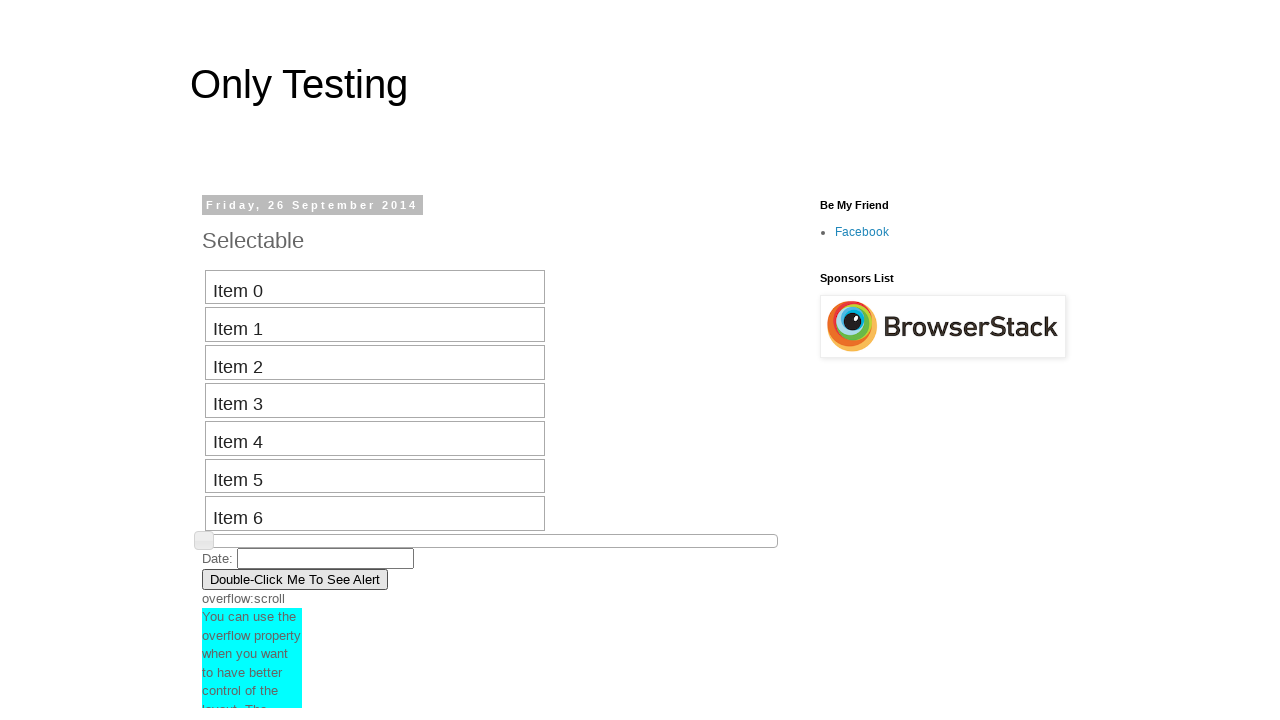